Tests the form submission by filling in the text field and objects field, then clicking the submit button.

Starting URL: https://www.jqueryscript.net/demo/Easy-iFrame-based-Twitter-Emoji-Picker-Plugin-jQuery-Emoojis/

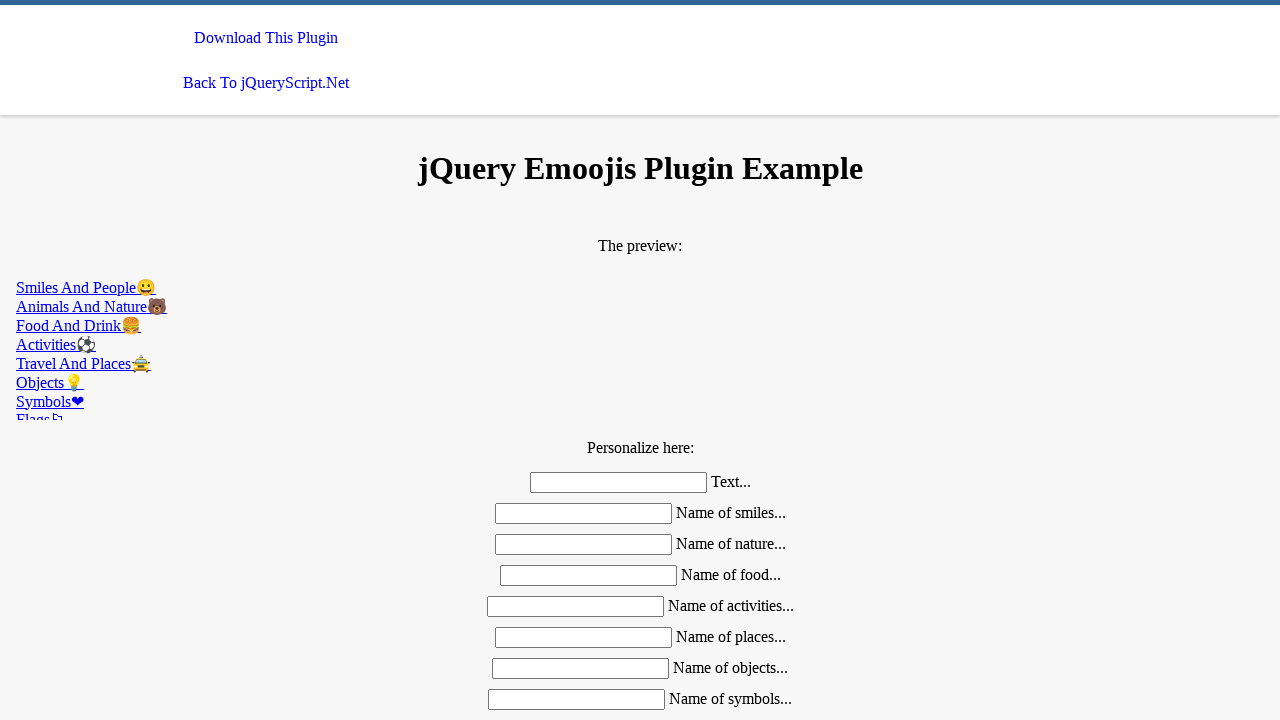

Filled text field with 'Tester SH' on #text
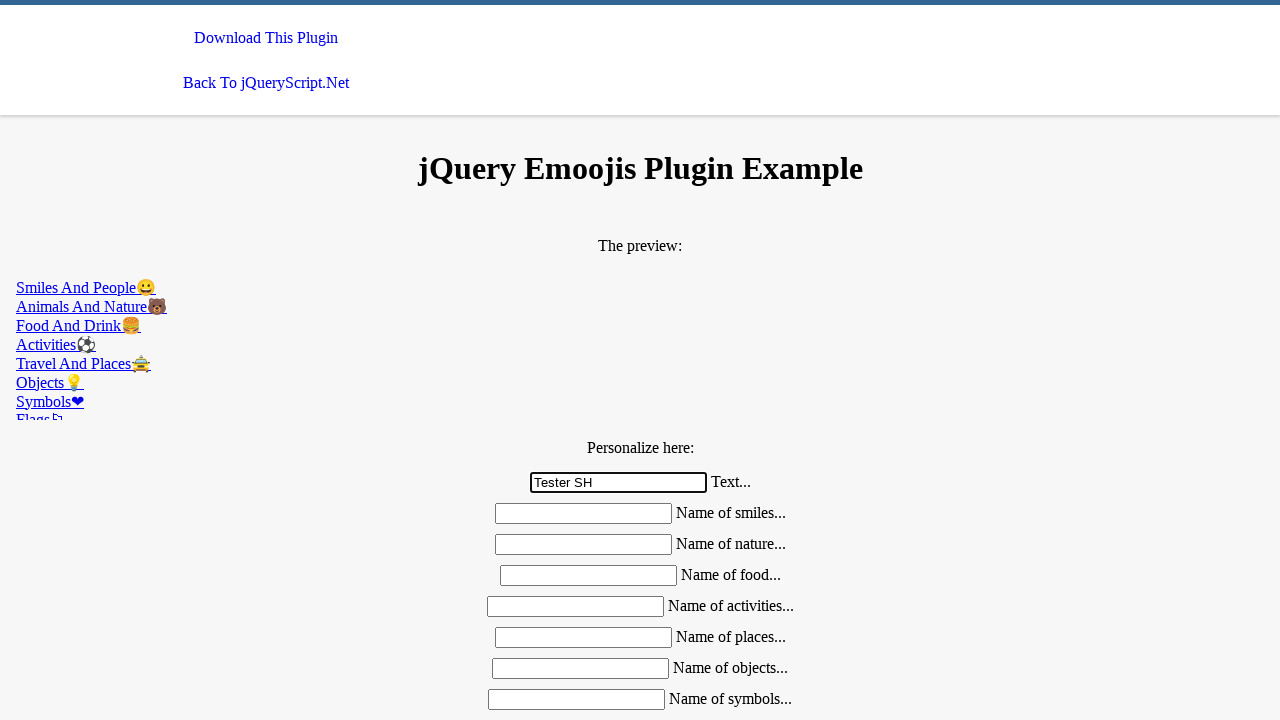

Filled objects field with 'heart' on #objects
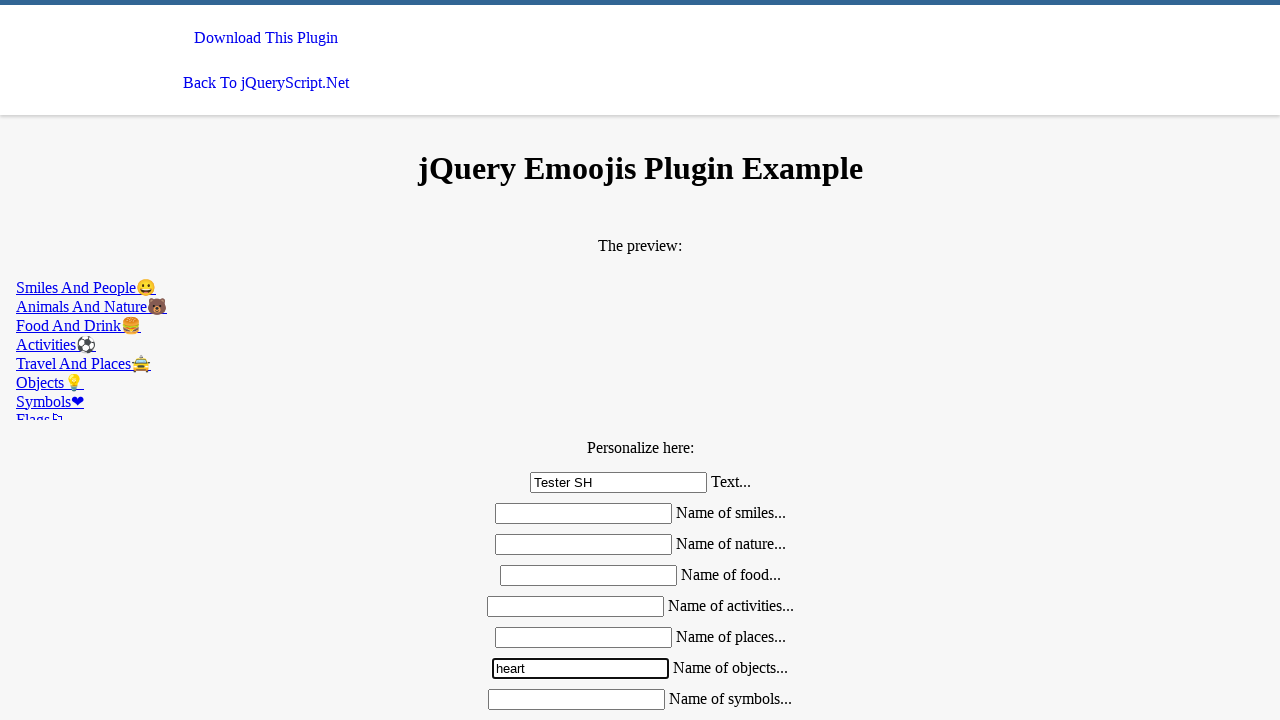

Clicked submit button to submit form at (640, 524) on #send
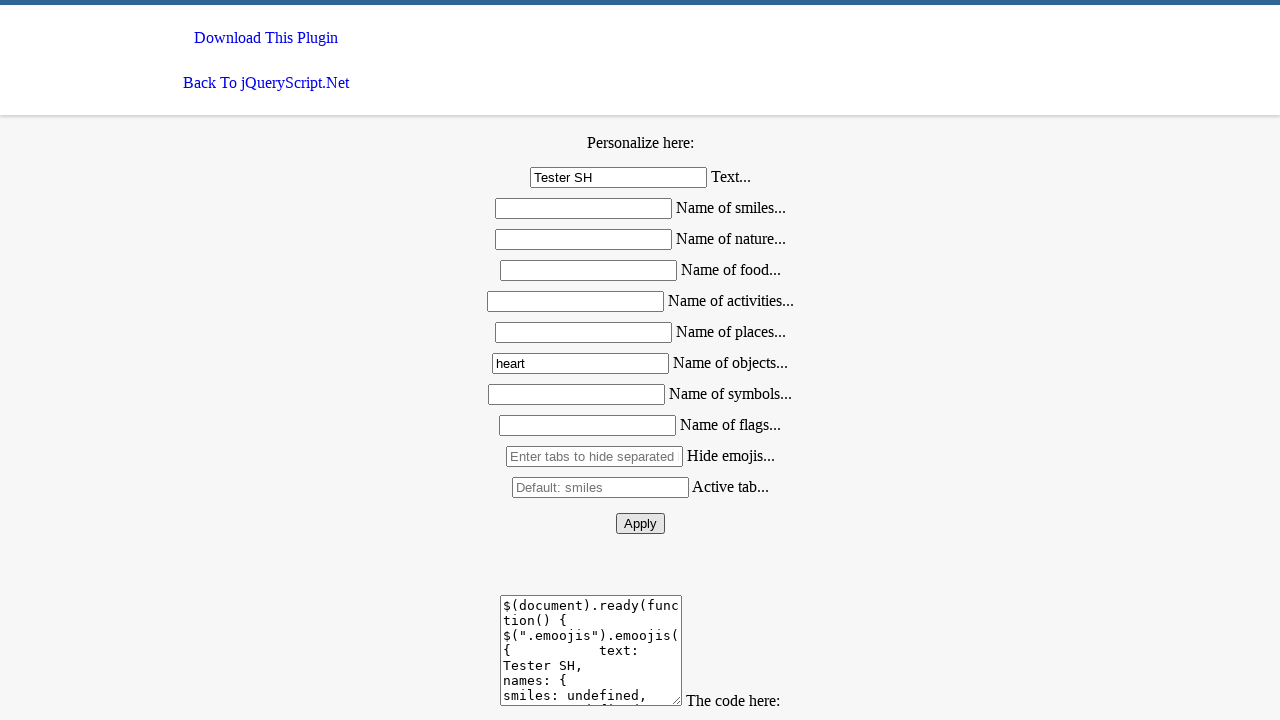

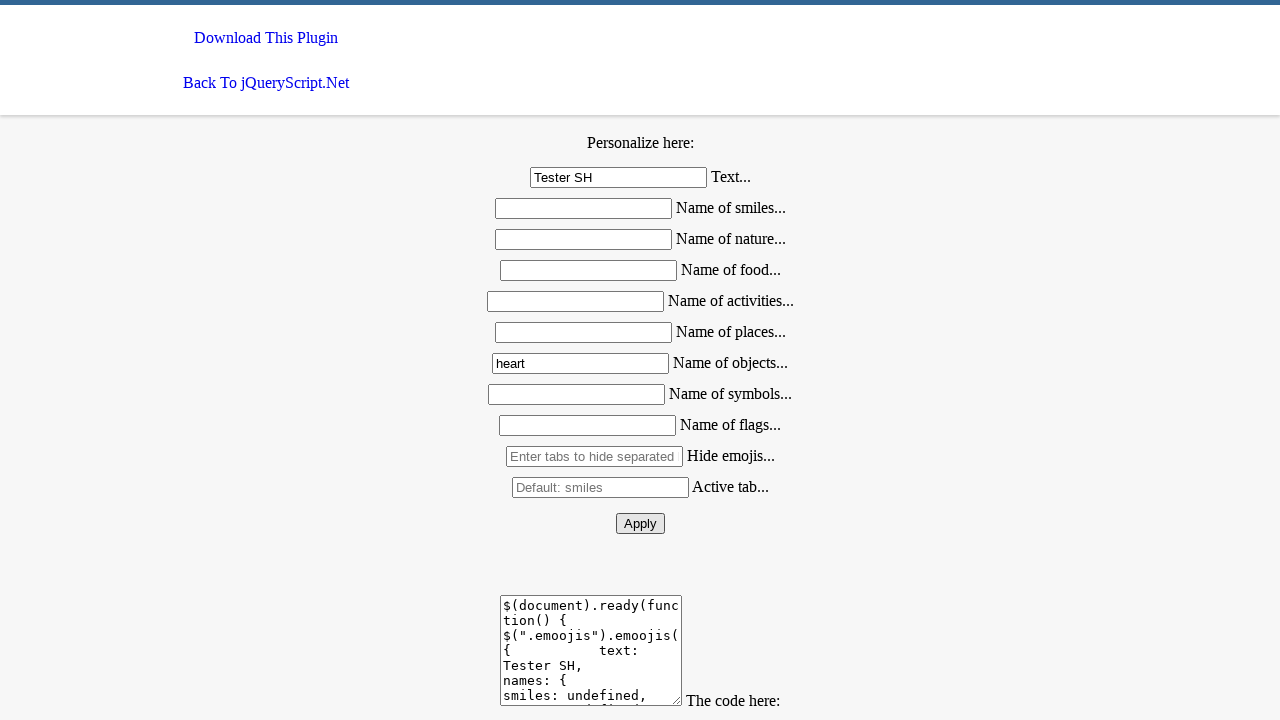